Tests YouTube search functionality by entering a search query into the search box

Starting URL: https://www.youtube.com/

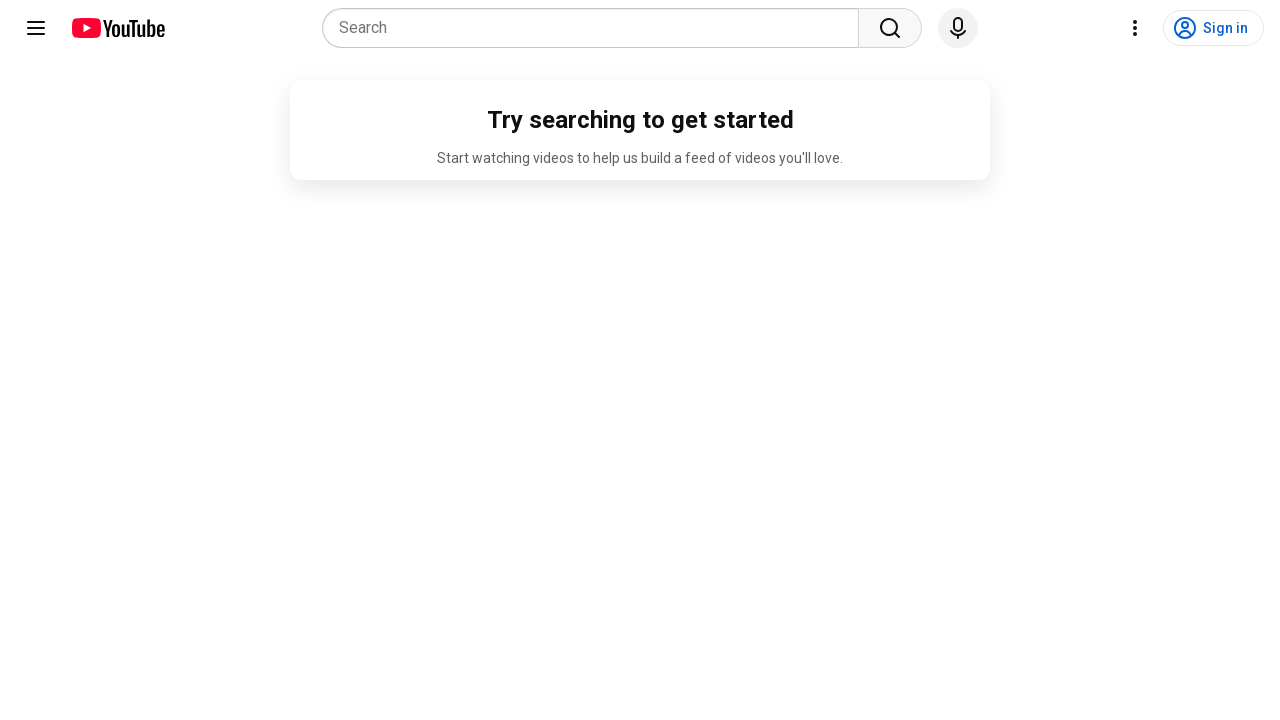

Filled YouTube search box with 'selenium tutorial' on input[name='search_query']
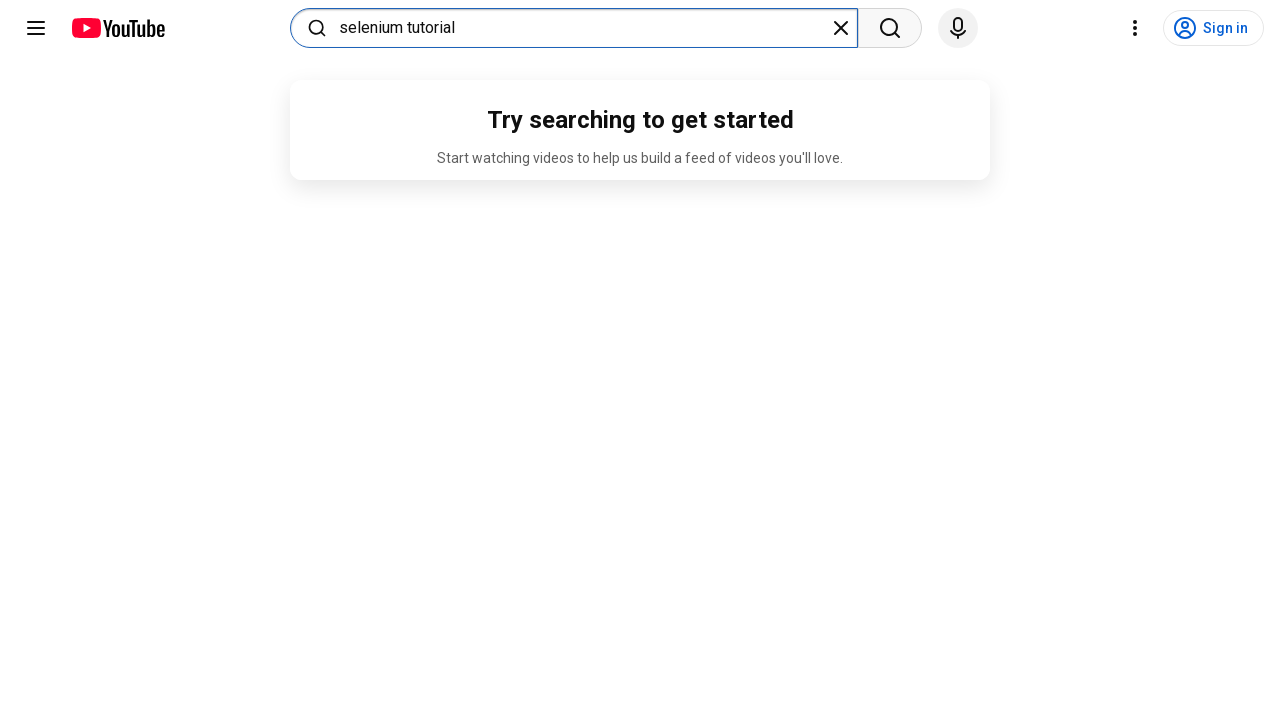

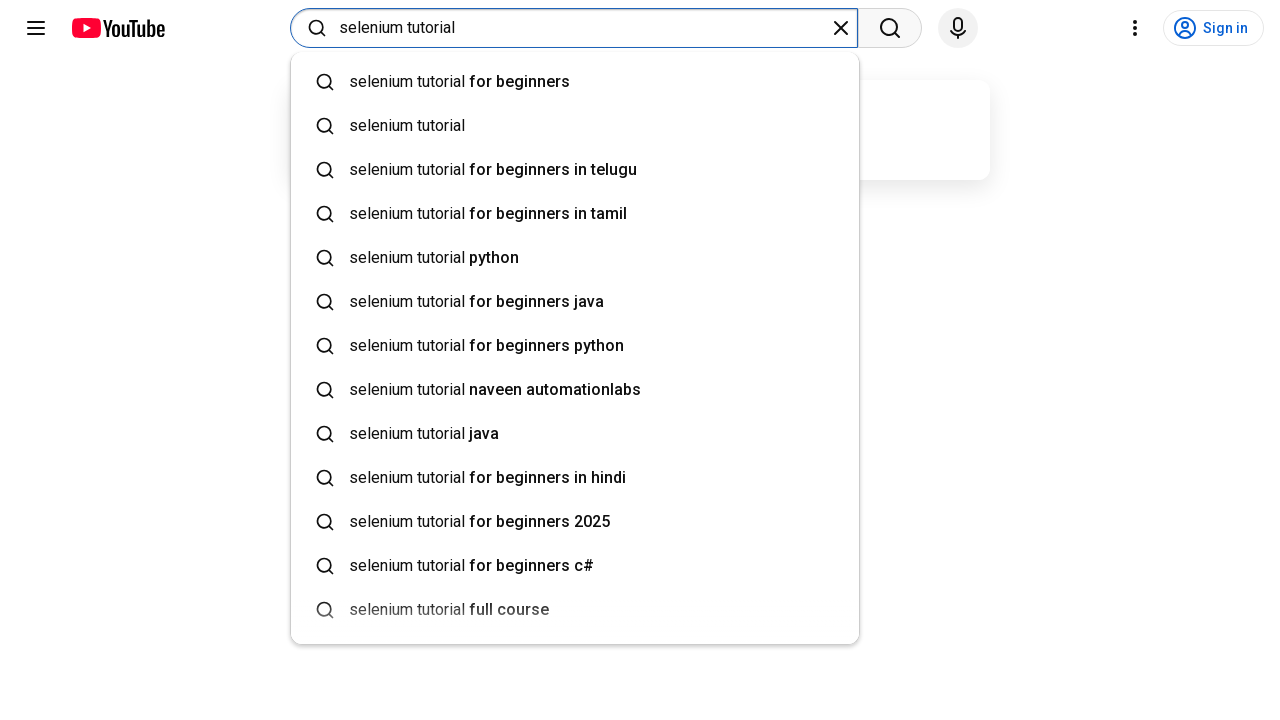